Tests visibility toggle functionality and text validation on a practice form page by hiding/showing elements and verifying their display status

Starting URL: http://qaclickacademy.com/practice.php

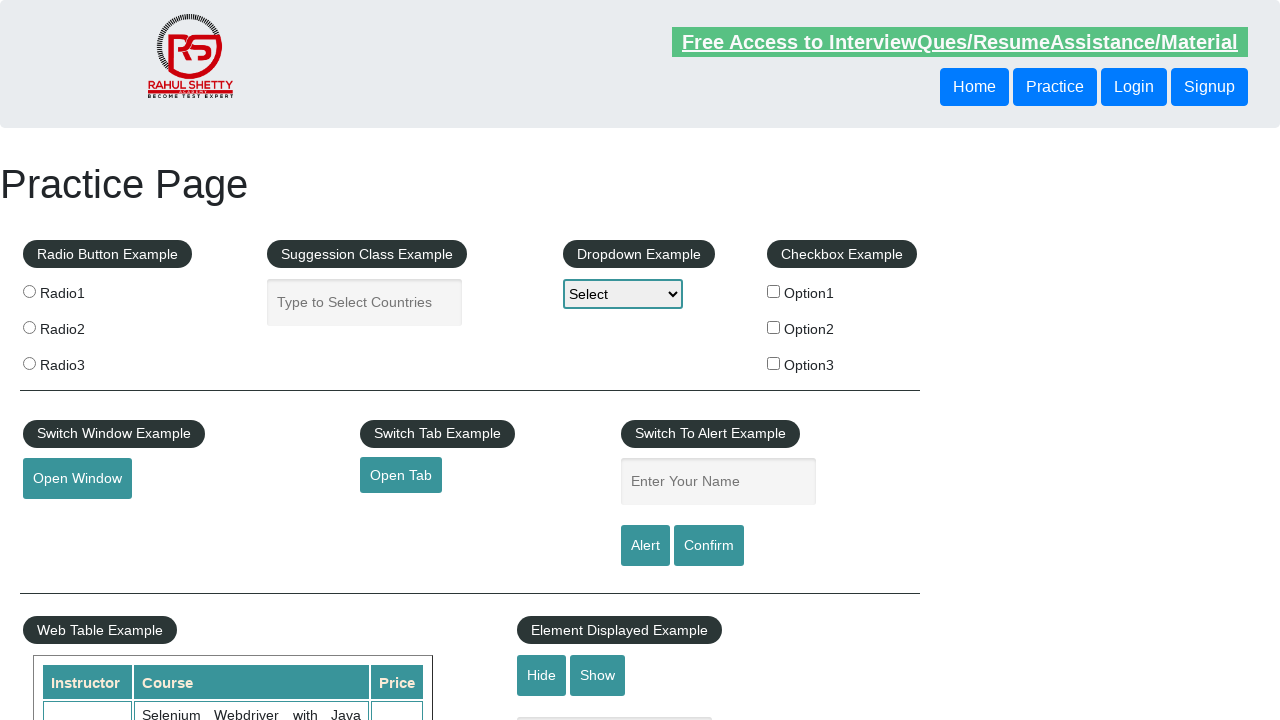

Verified show-hide input is visible before hiding
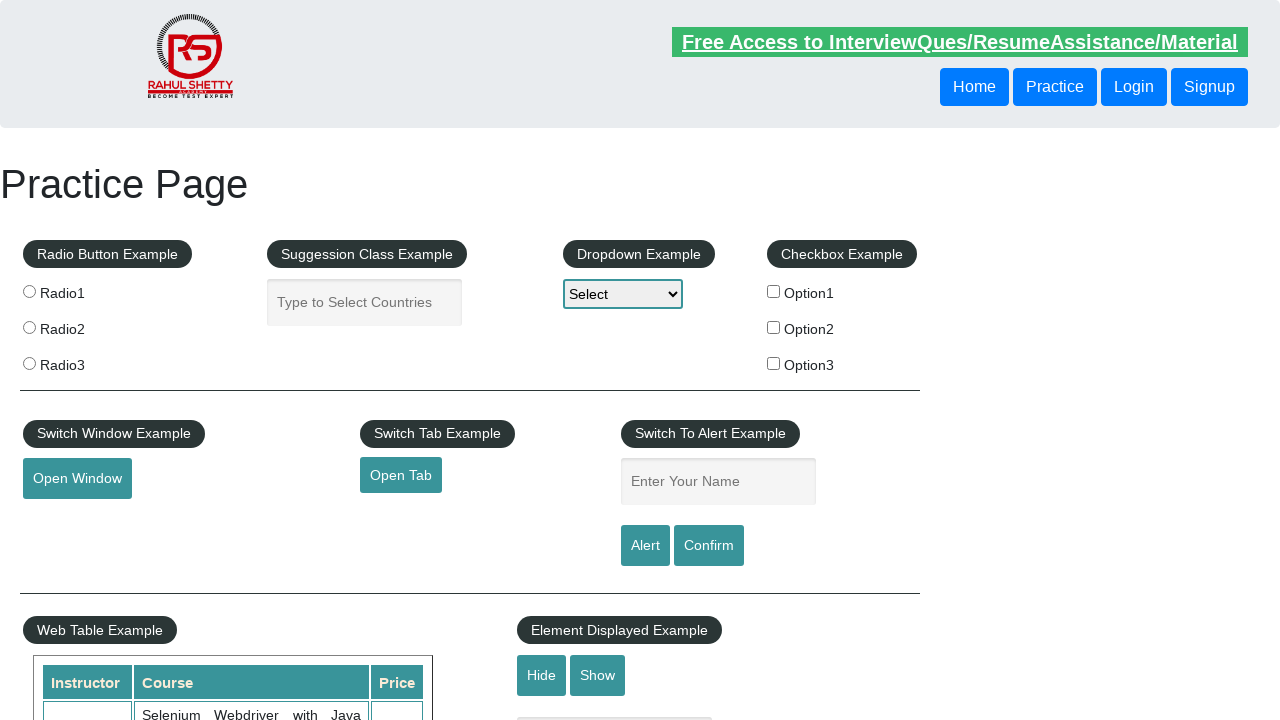

Clicked hide button to hide the show-hide input element at (542, 675) on xpath=//input[@id='hide-textbox']
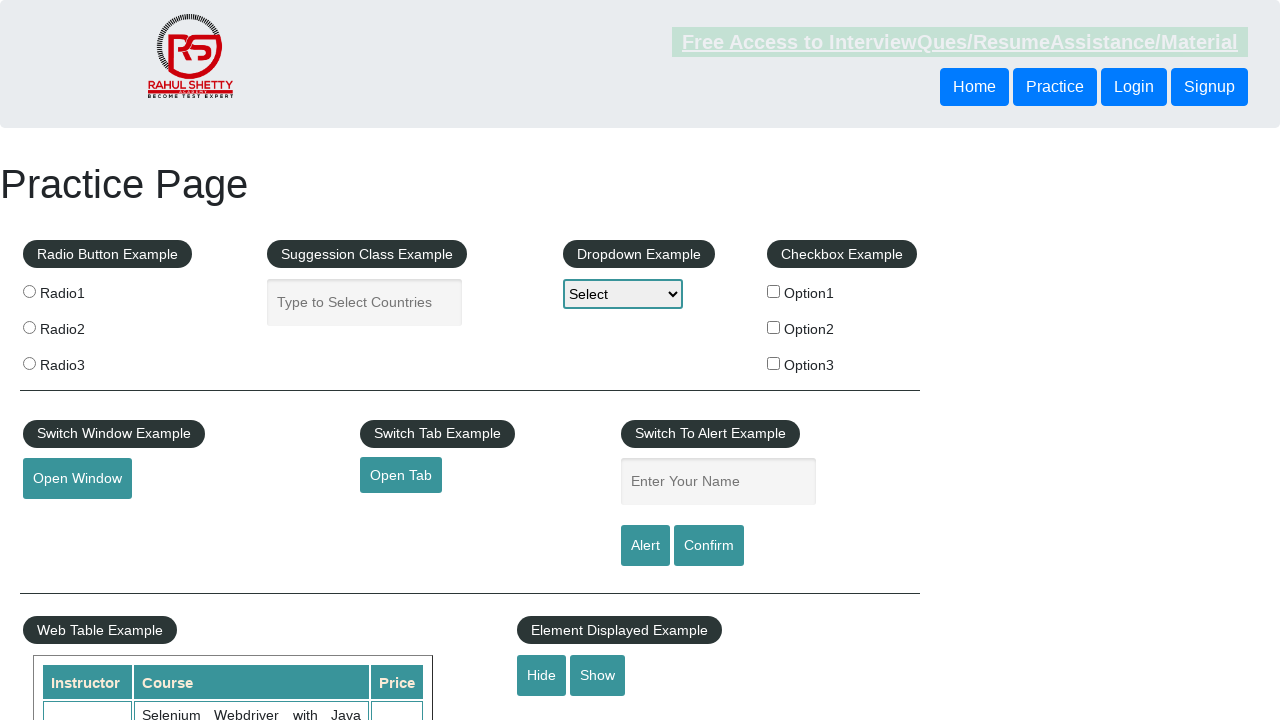

Verified show-hide input is hidden after clicking hide button
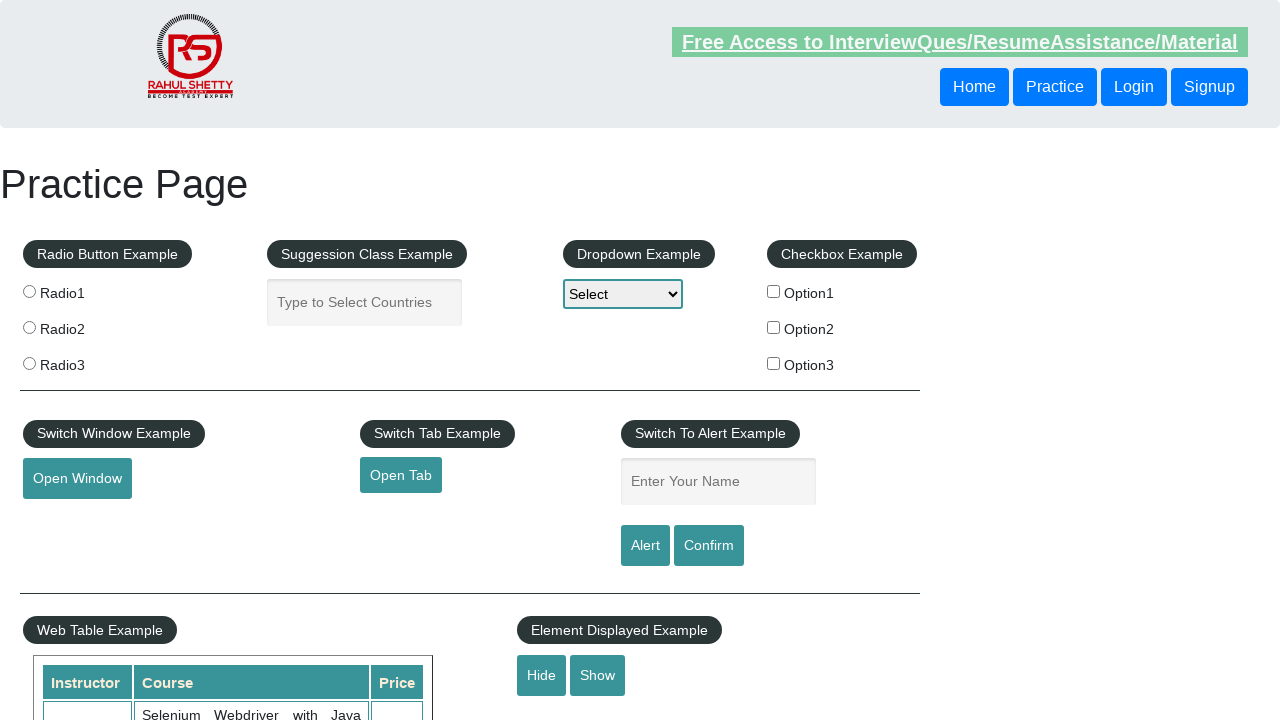

Retrieved legend text: Switch To Alert Example
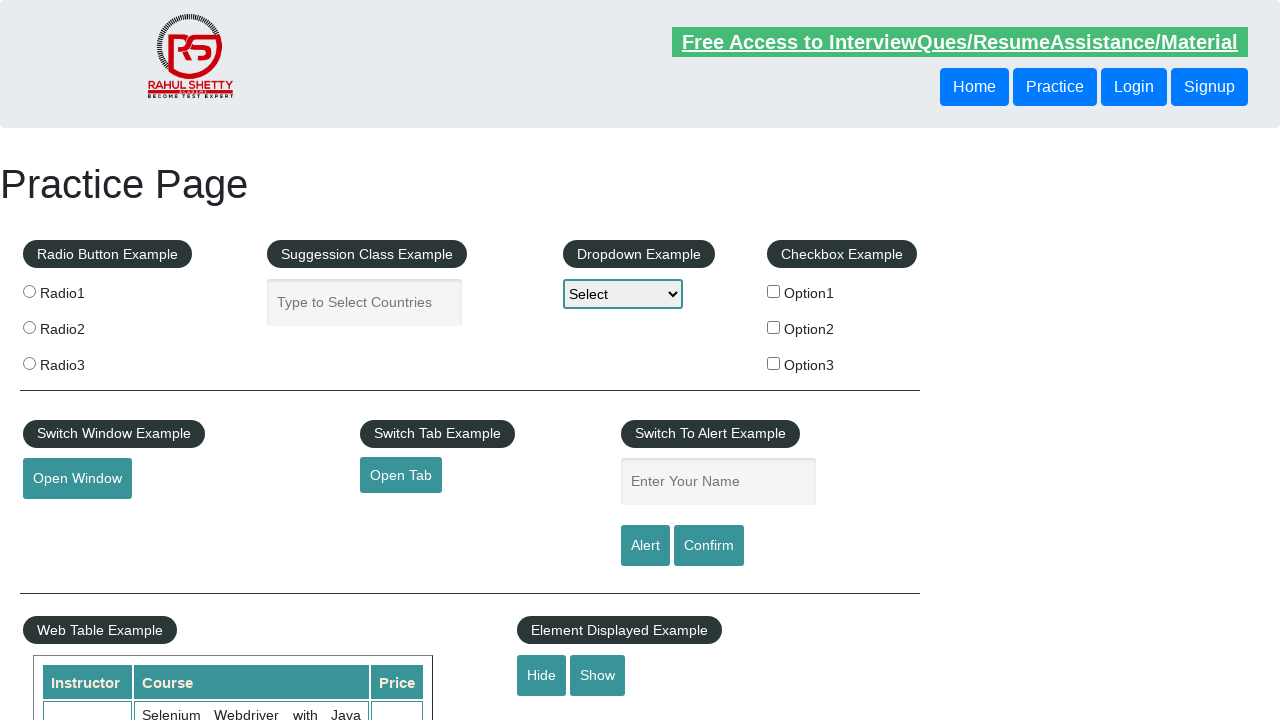

Checked count of show-he elements: 0
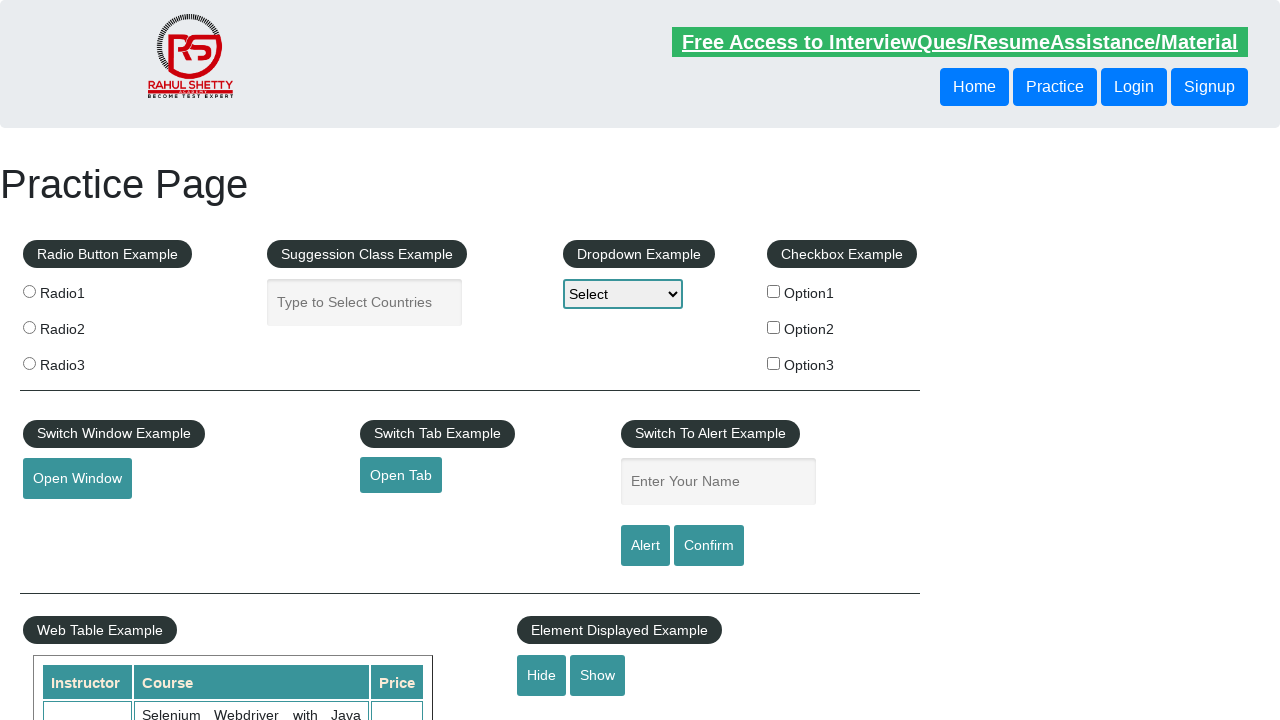

Verified that show-he element is not present on the page
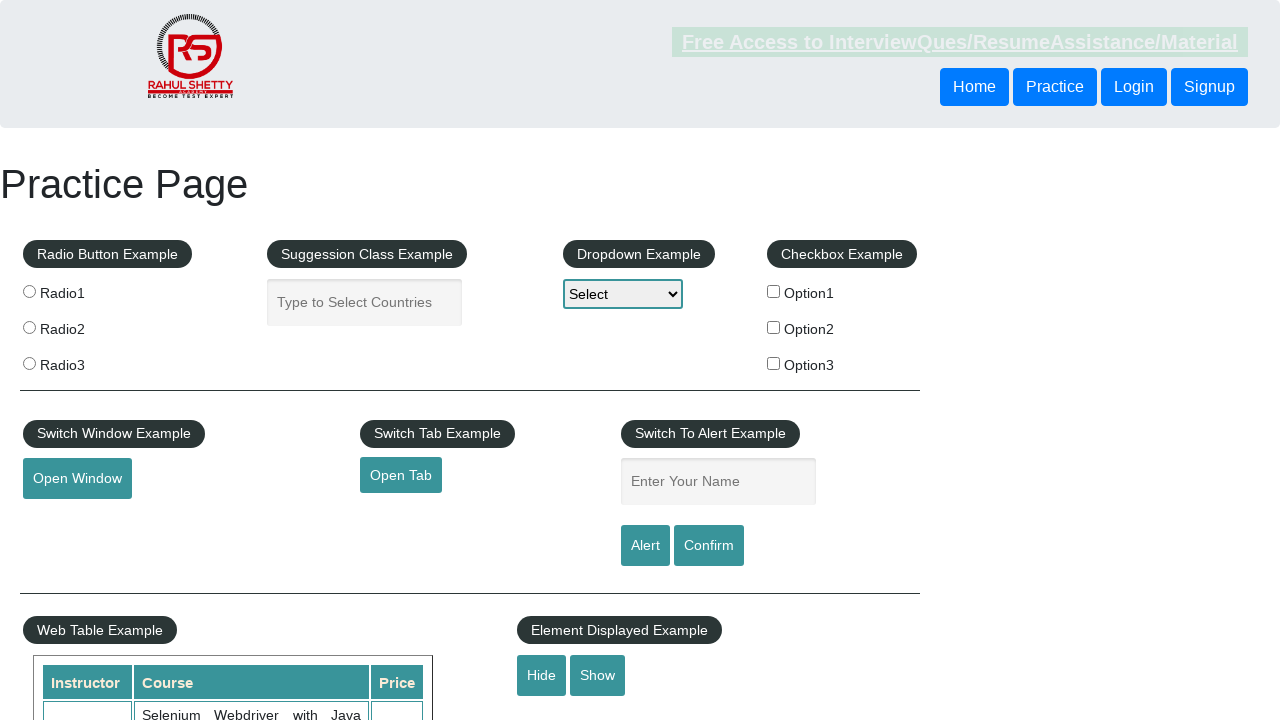

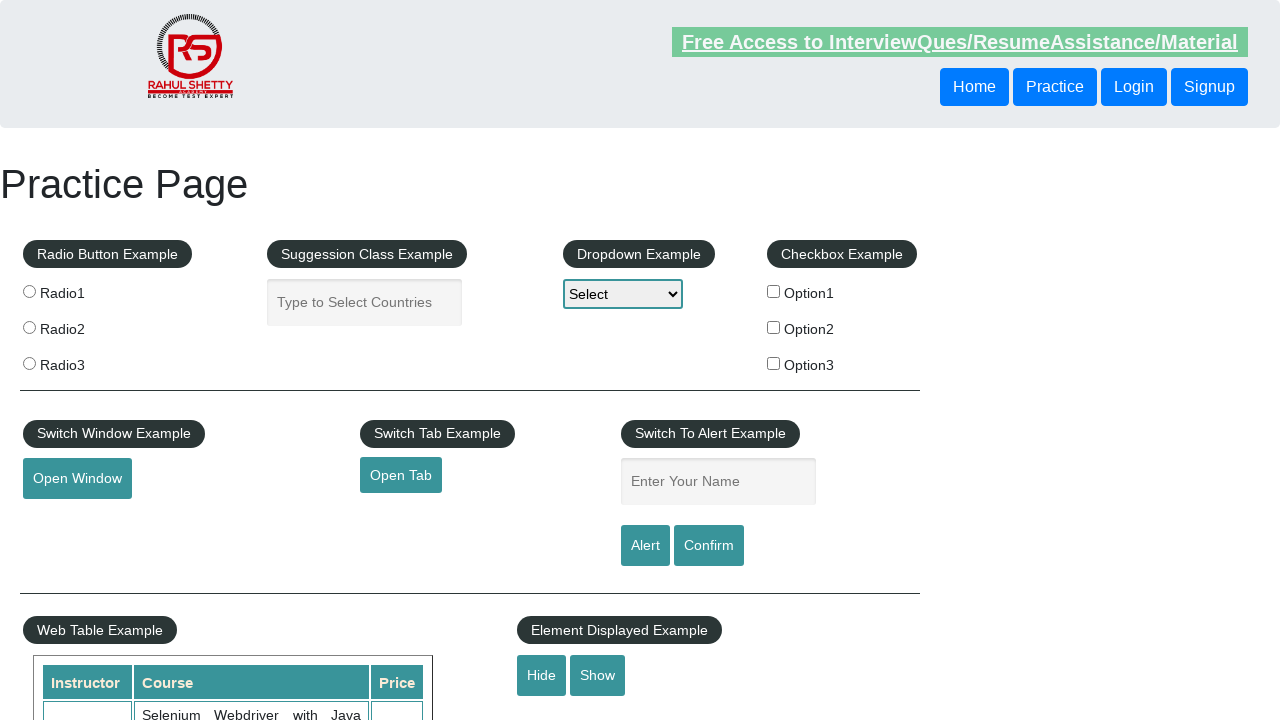